Navigates to an Angular demo application and clicks on the library button to navigate to the library section.

Starting URL: https://rahulshettyacademy.com/angularAppdemo/

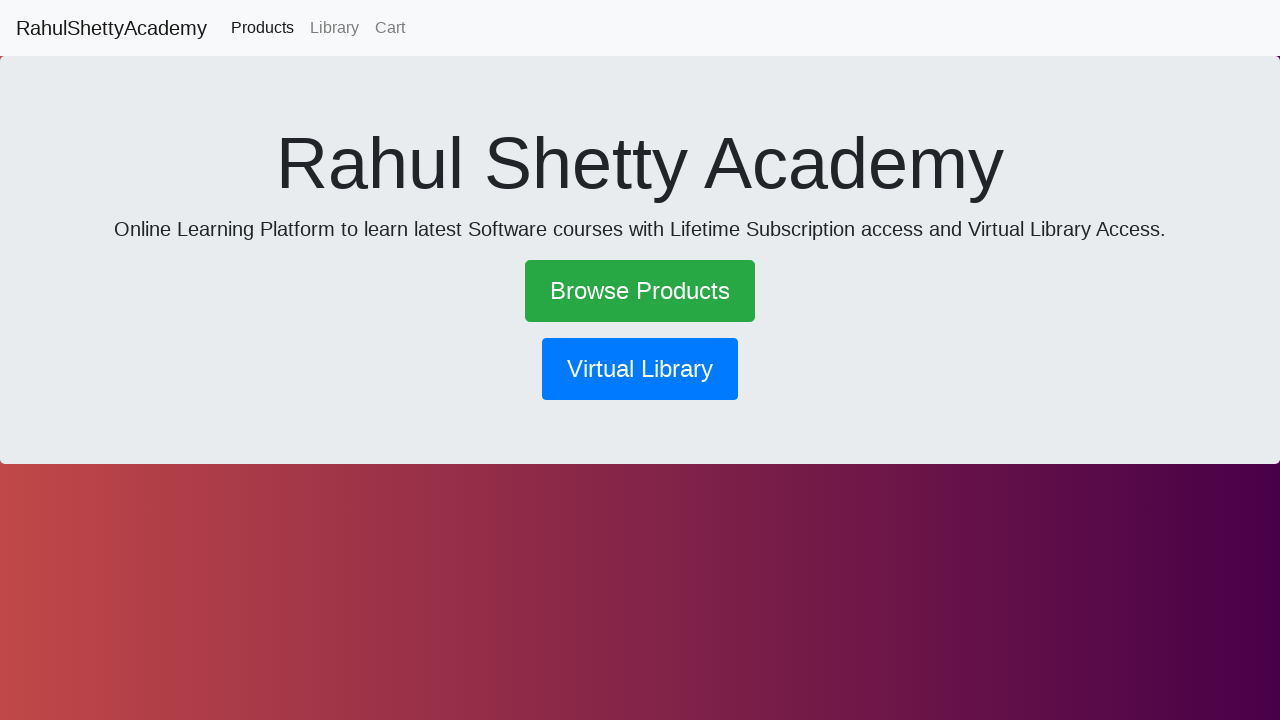

Clicked the library button to navigate to library section at (640, 369) on button[routerlink*='library']
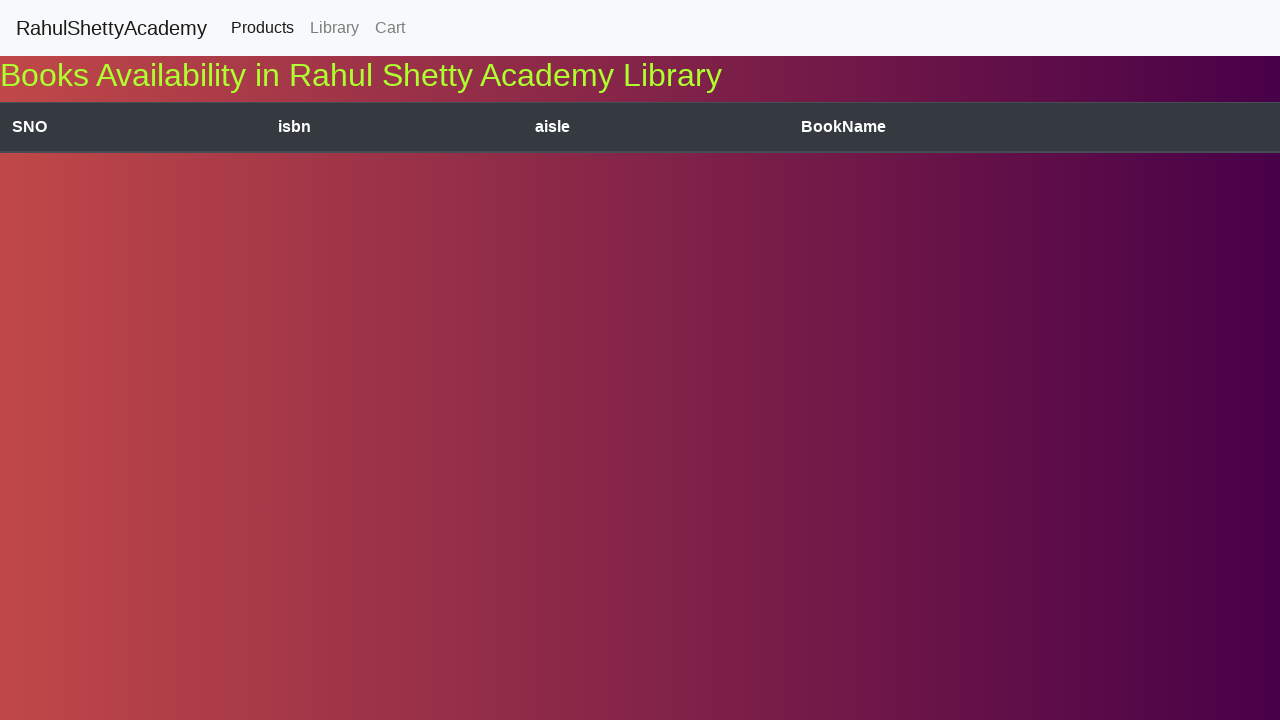

Waited for network activity to complete and page to be idle
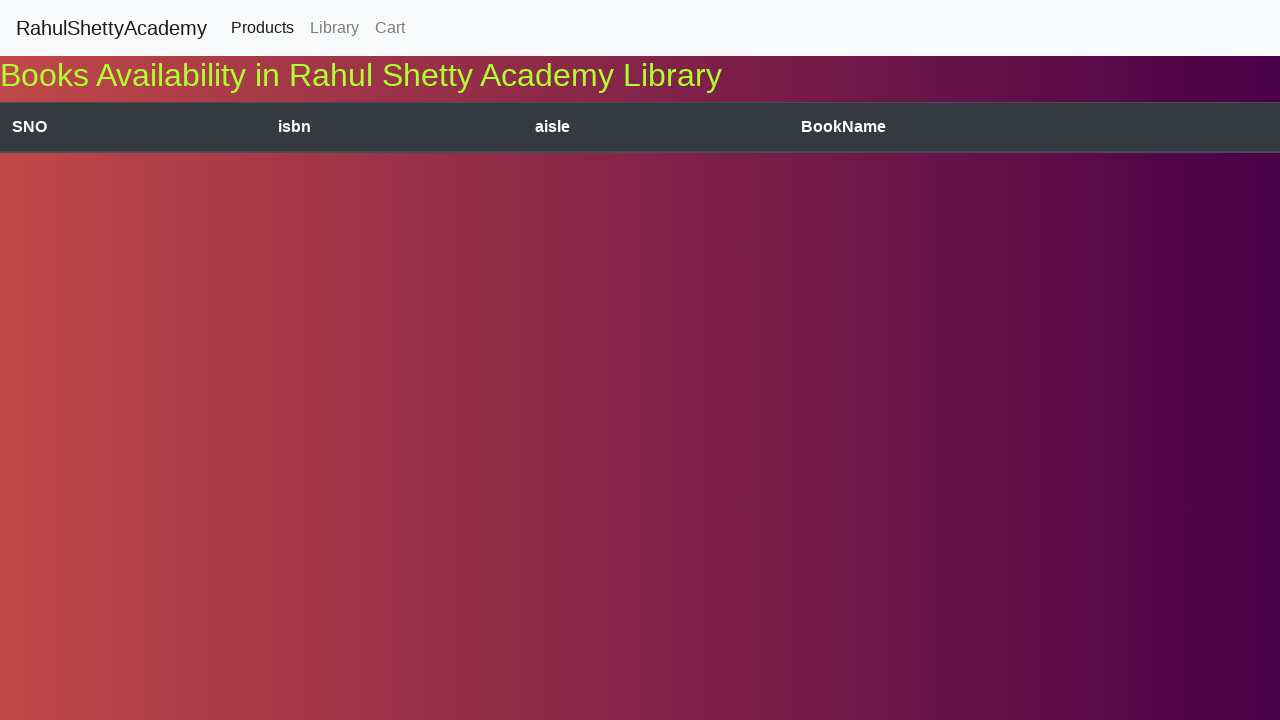

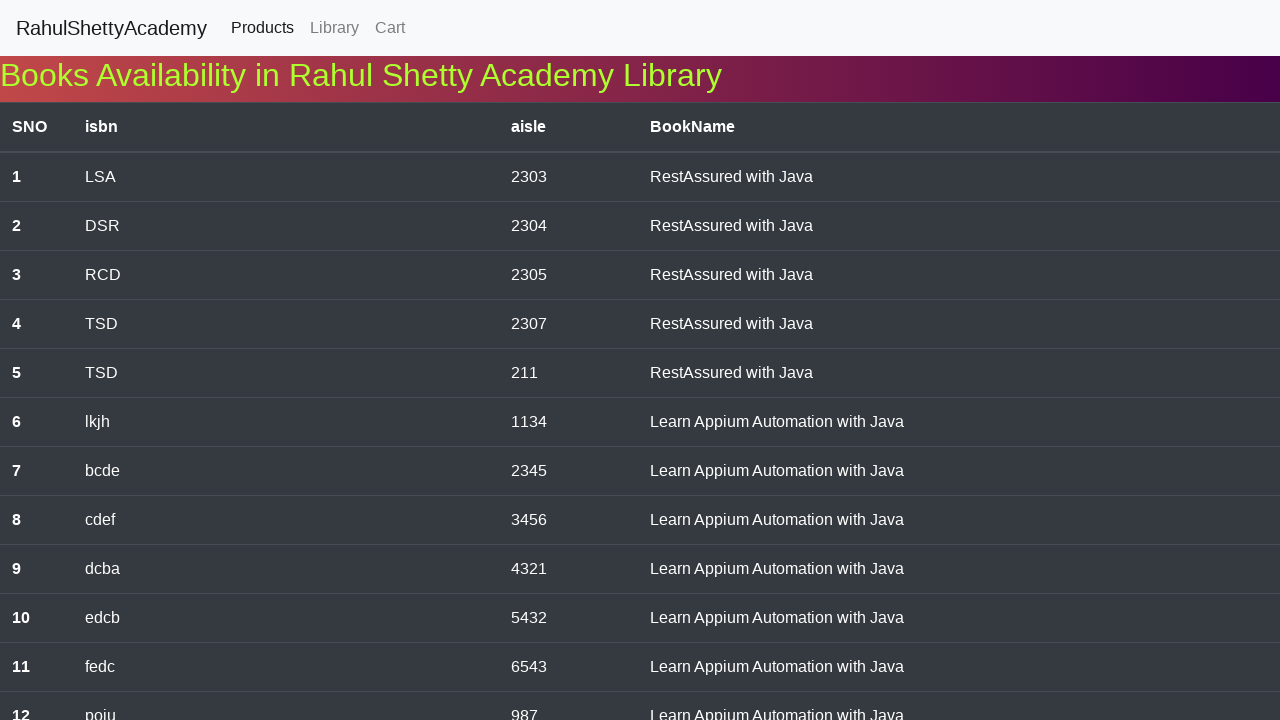